Tests unmarking todo items as complete by unchecking their checkboxes

Starting URL: https://demo.playwright.dev/todomvc

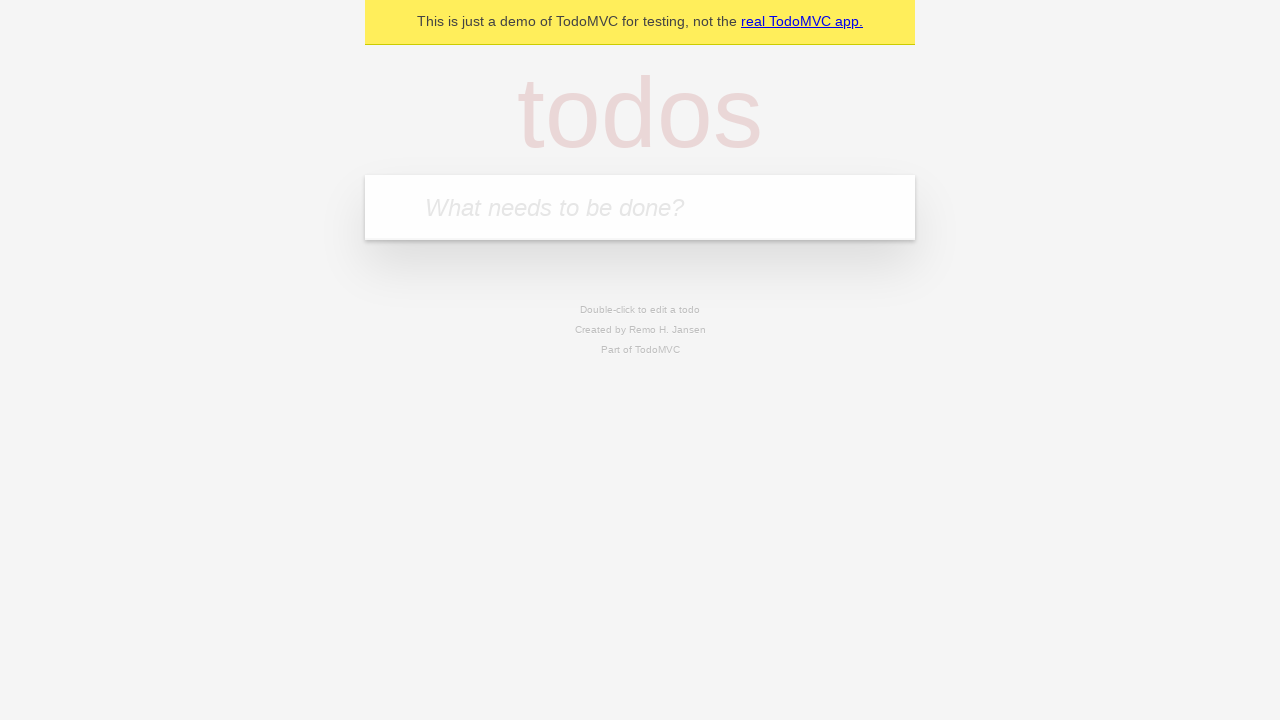

Located the 'What needs to be done?' input field
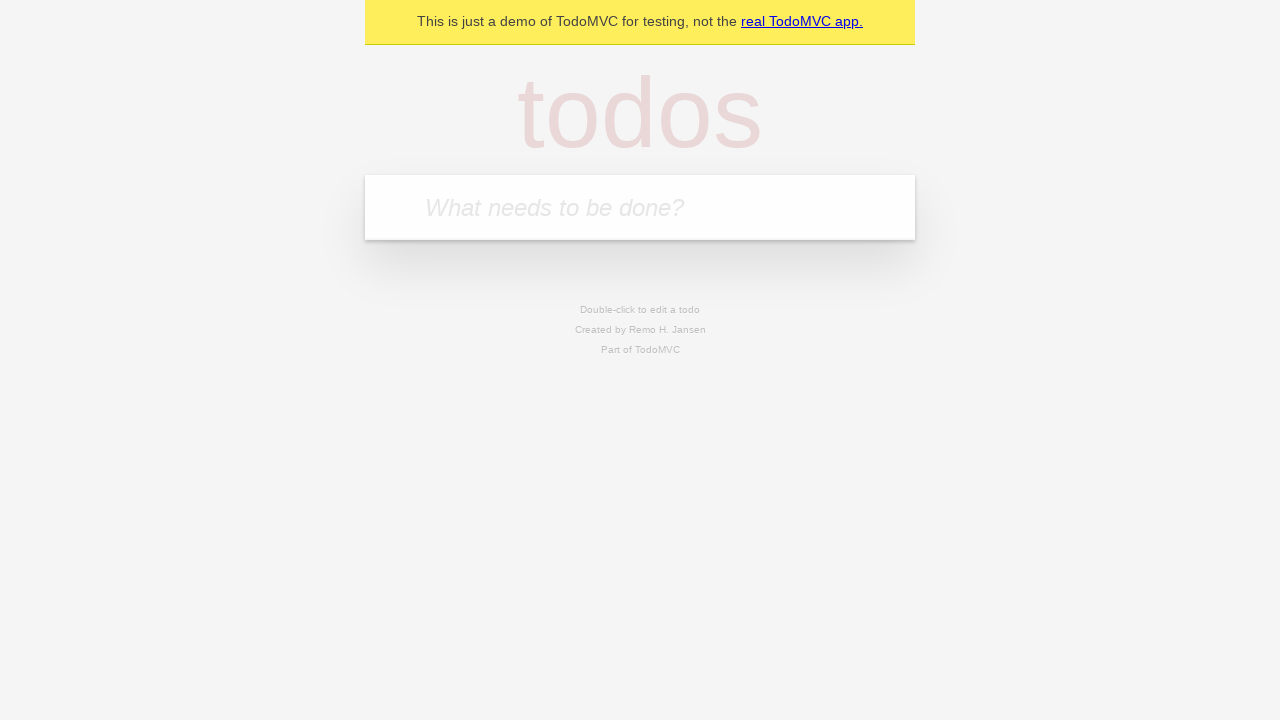

Filled todo input with 'buy some cheese' on internal:attr=[placeholder="What needs to be done?"i]
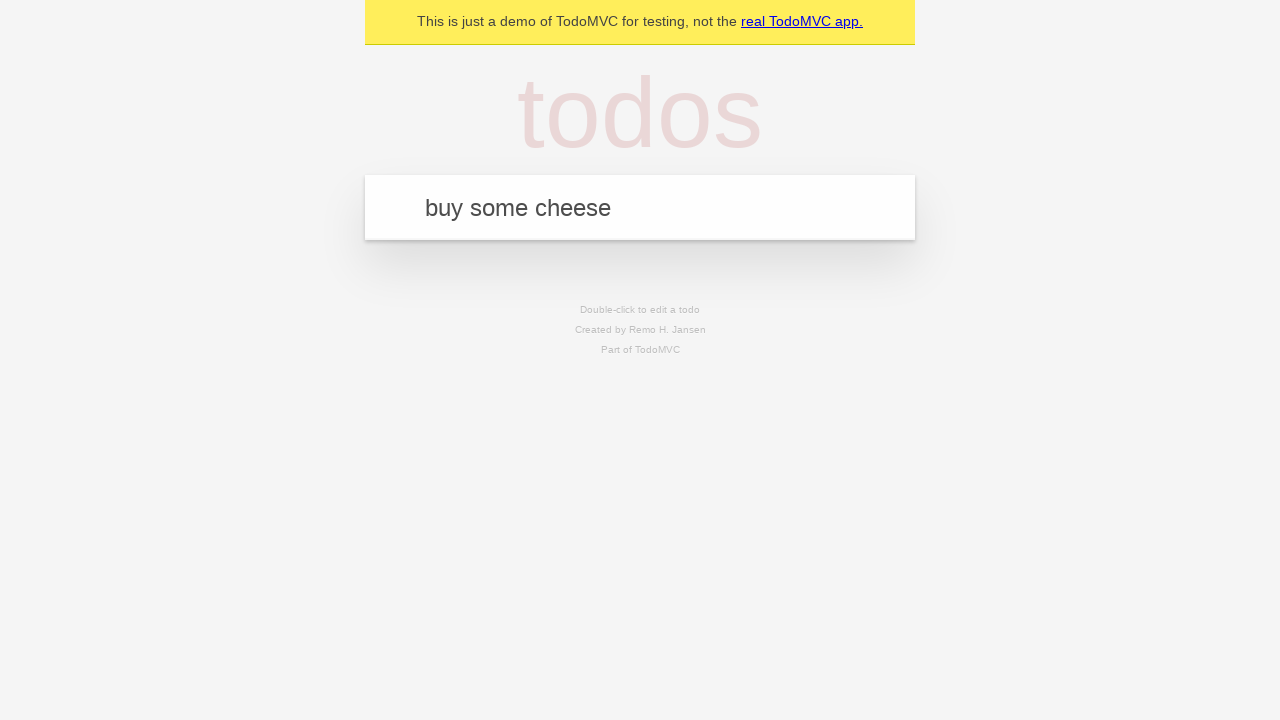

Pressed Enter to create todo item 'buy some cheese' on internal:attr=[placeholder="What needs to be done?"i]
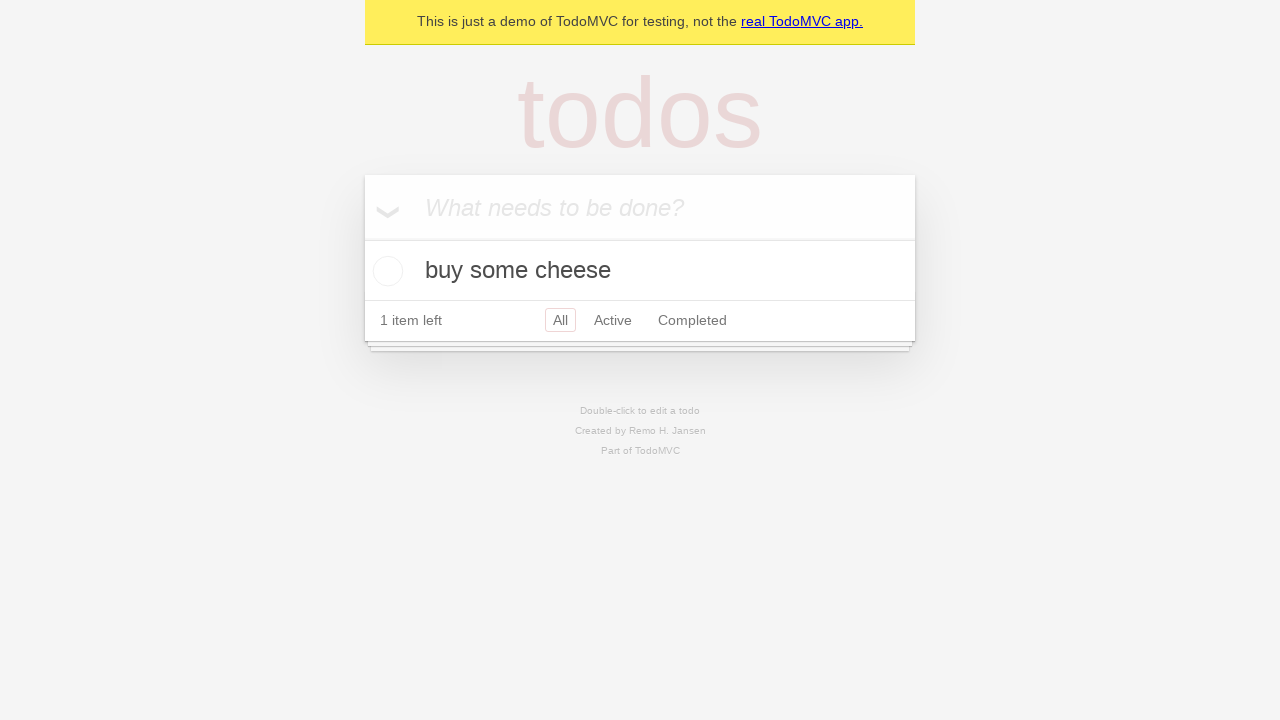

Filled todo input with 'feed the cat' on internal:attr=[placeholder="What needs to be done?"i]
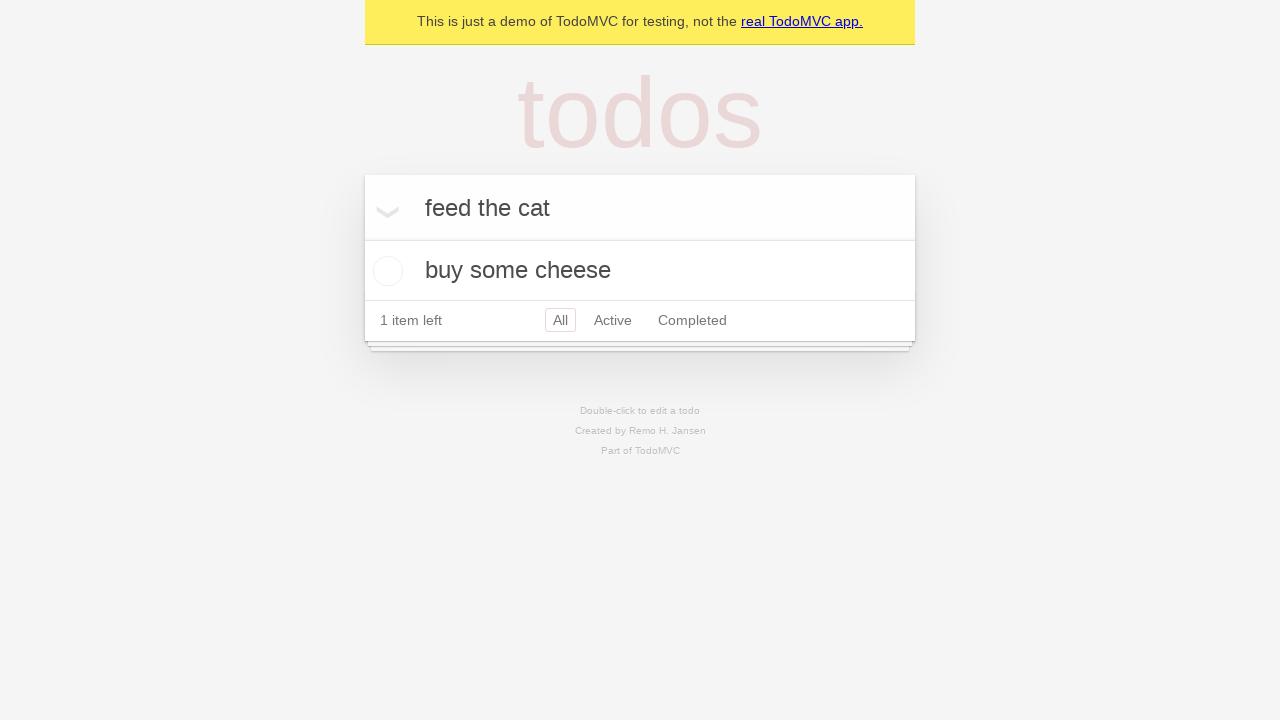

Pressed Enter to create todo item 'feed the cat' on internal:attr=[placeholder="What needs to be done?"i]
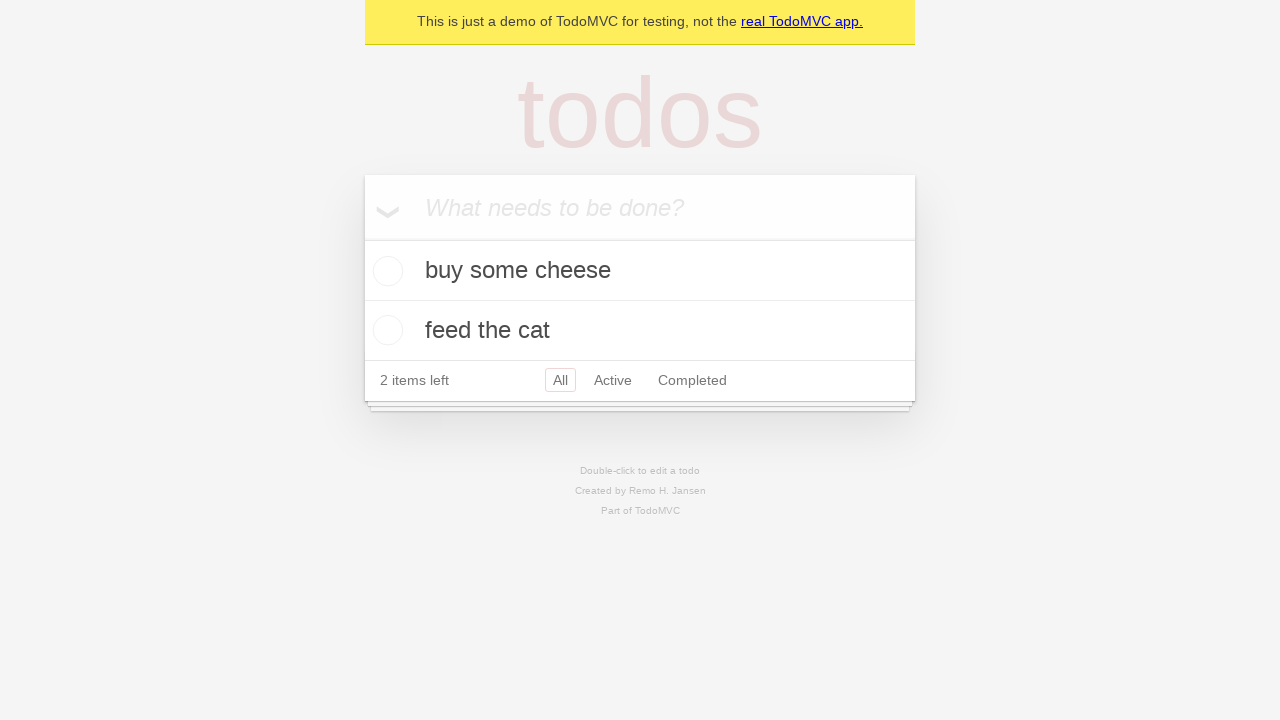

Waited for both todo items to be rendered
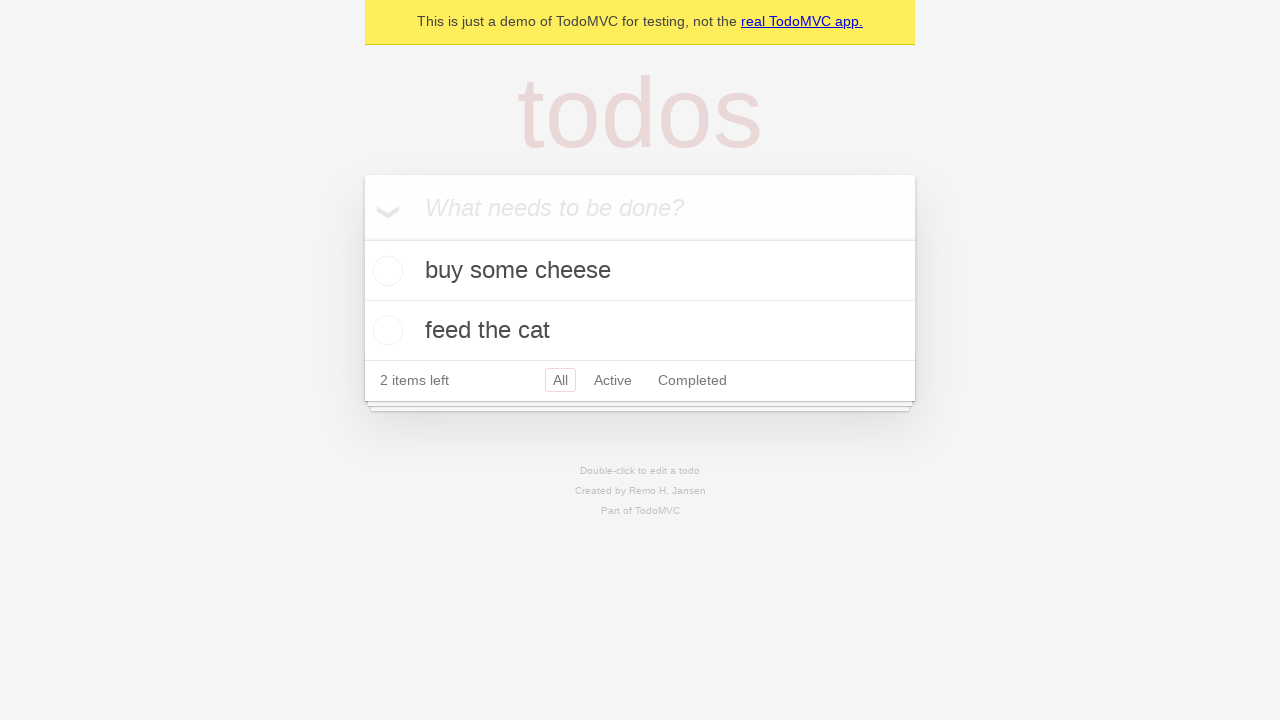

Located the first todo item
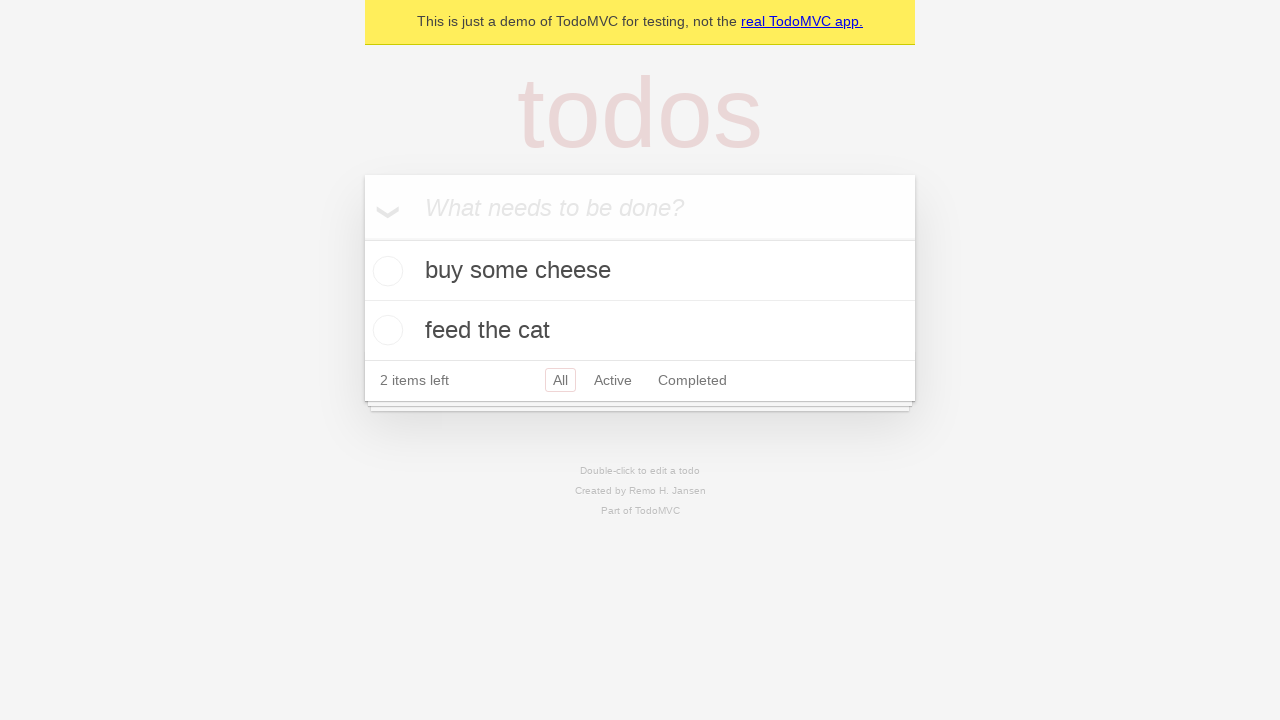

Located the checkbox for the first todo item
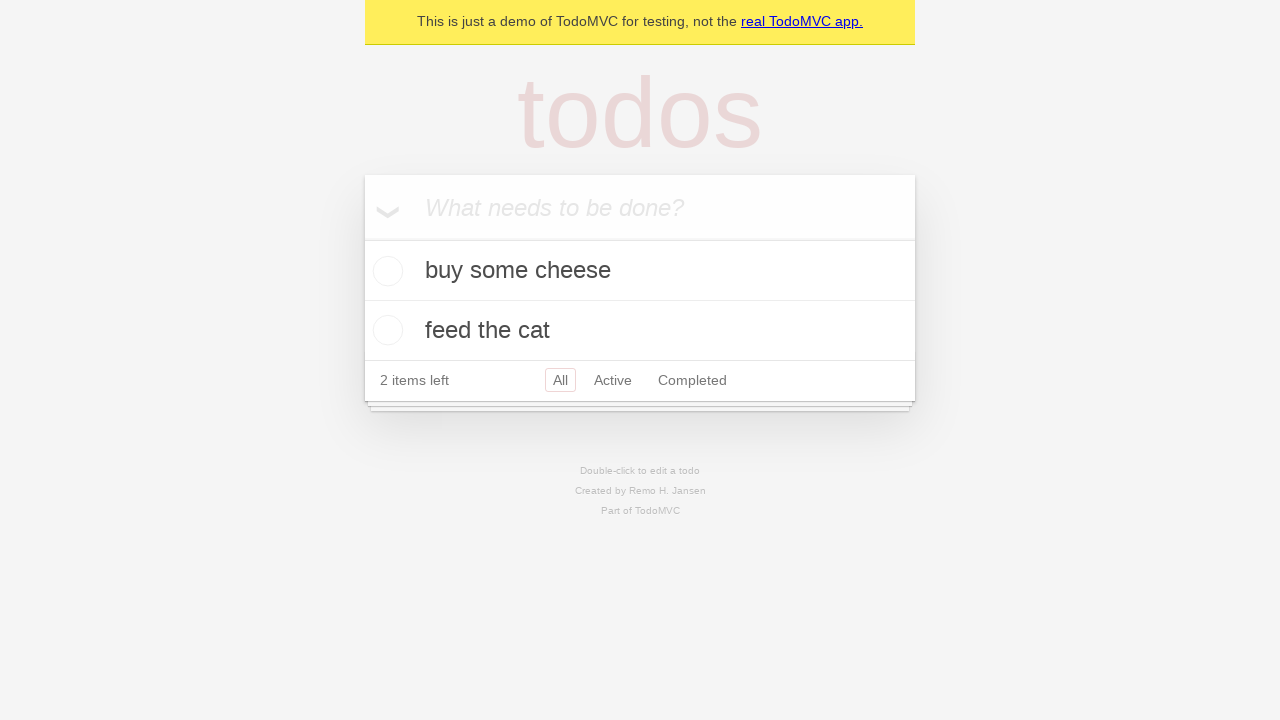

Checked the first todo item checkbox to mark it complete at (385, 271) on internal:testid=[data-testid="todo-item"s] >> nth=0 >> internal:role=checkbox
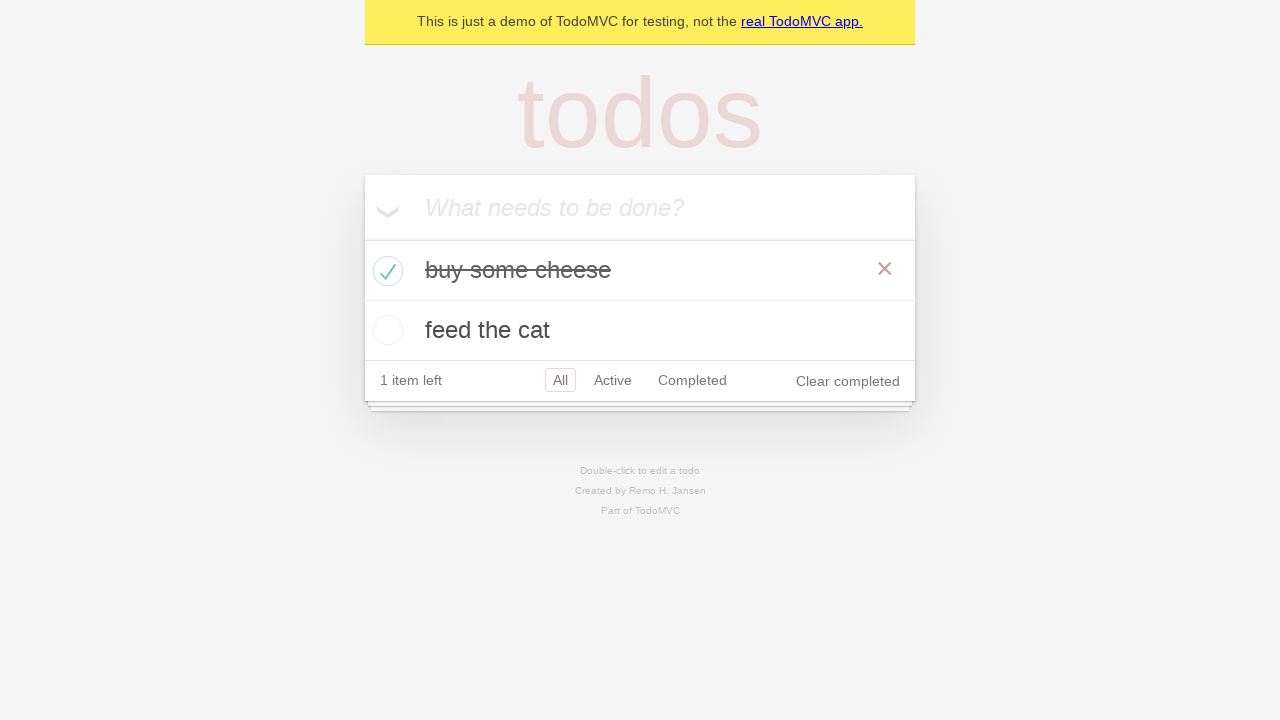

Unchecked the first todo item checkbox to un-mark it as complete at (385, 271) on internal:testid=[data-testid="todo-item"s] >> nth=0 >> internal:role=checkbox
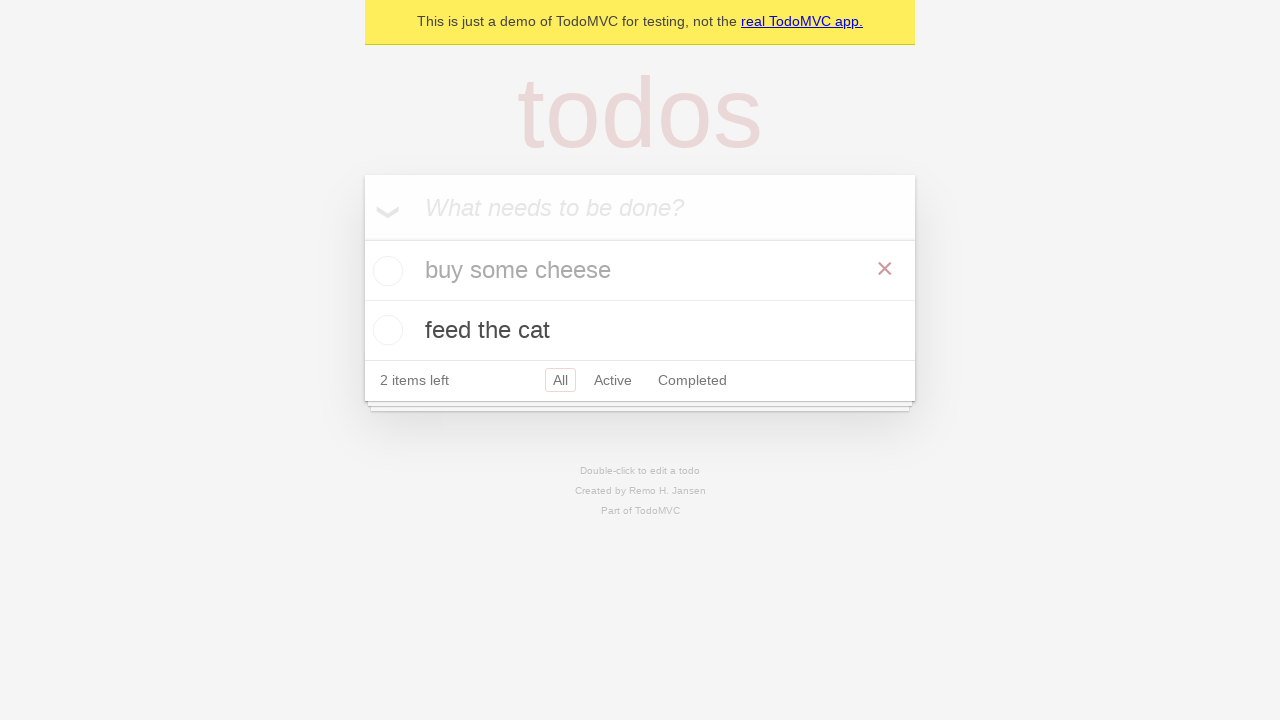

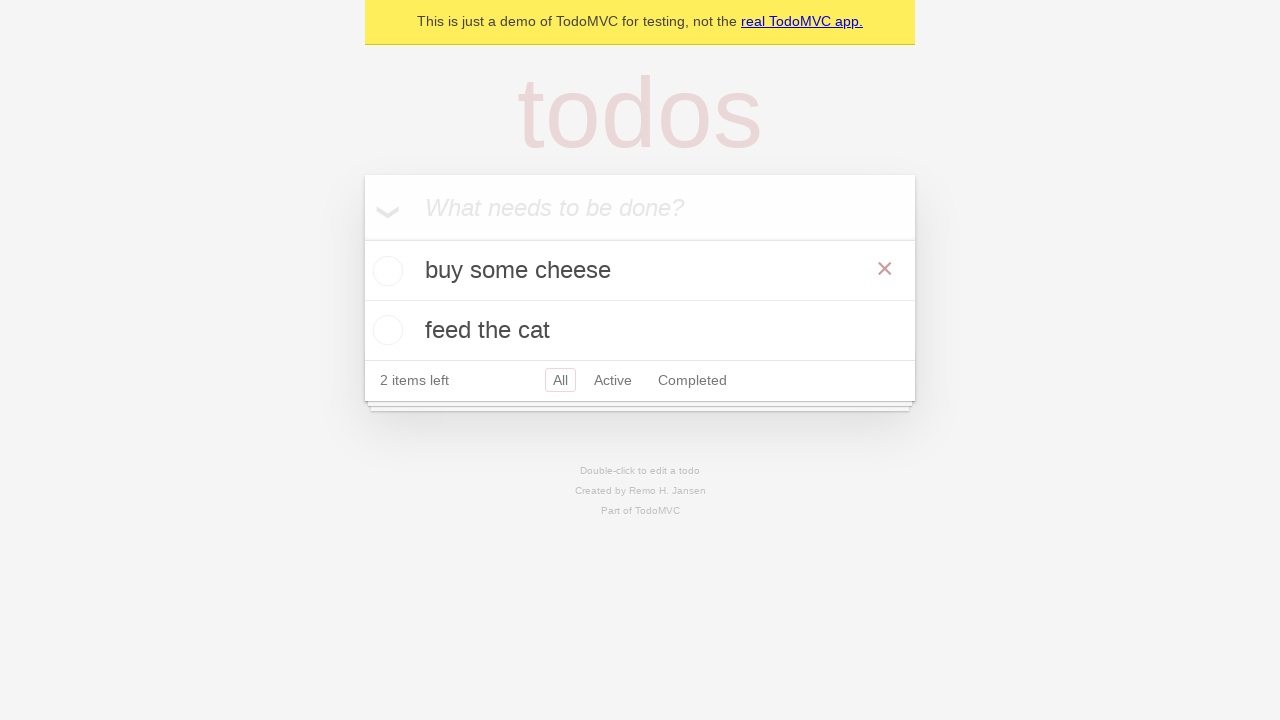